Tests right-click context menu functionality by performing a right-click action on an element, selecting the copy option from the context menu, and handling the resulting alert dialog

Starting URL: https://swisnl.github.io/jQuery-contextMenu/demo.html

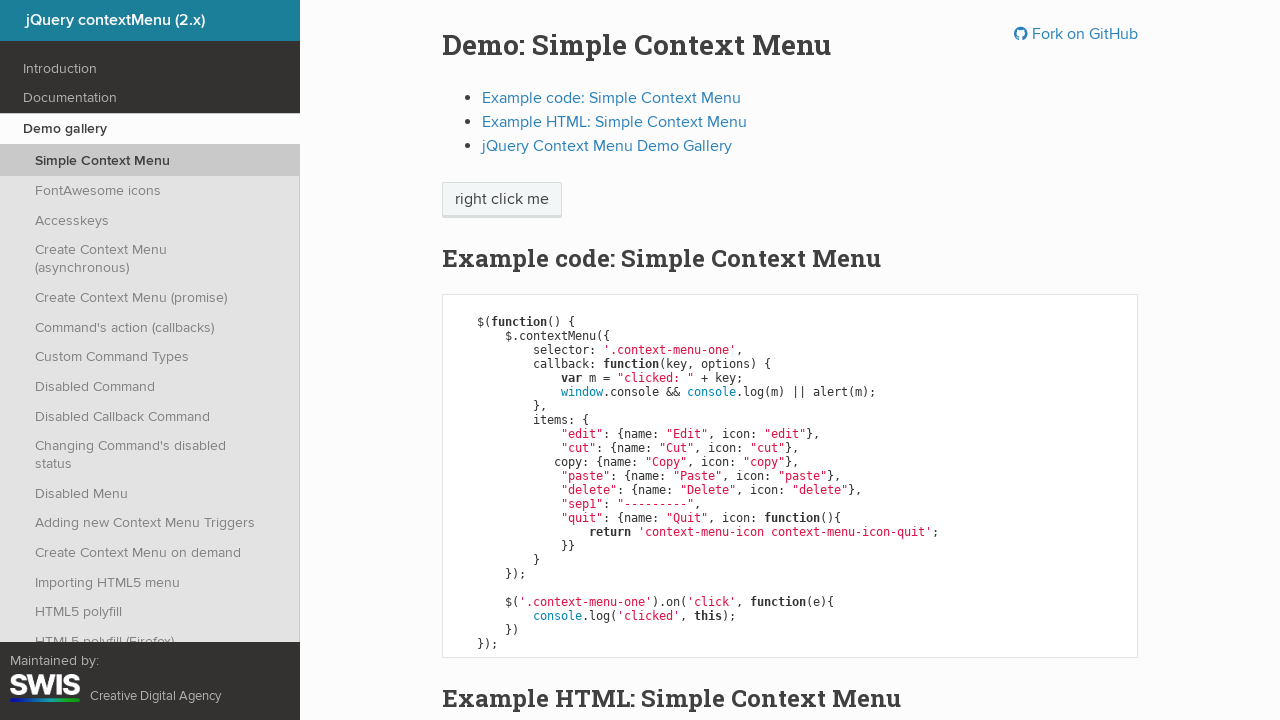

Located the element to right-click
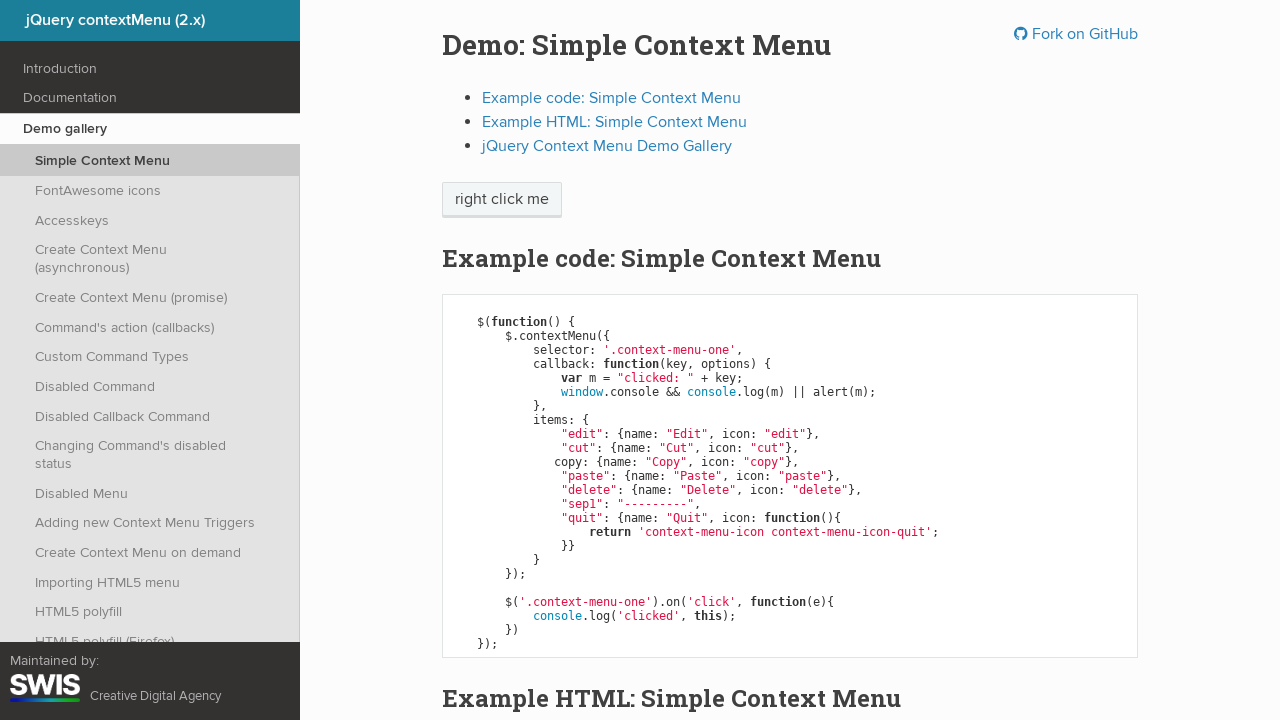

Performed right-click action on the element at (502, 200) on .context-menu-one
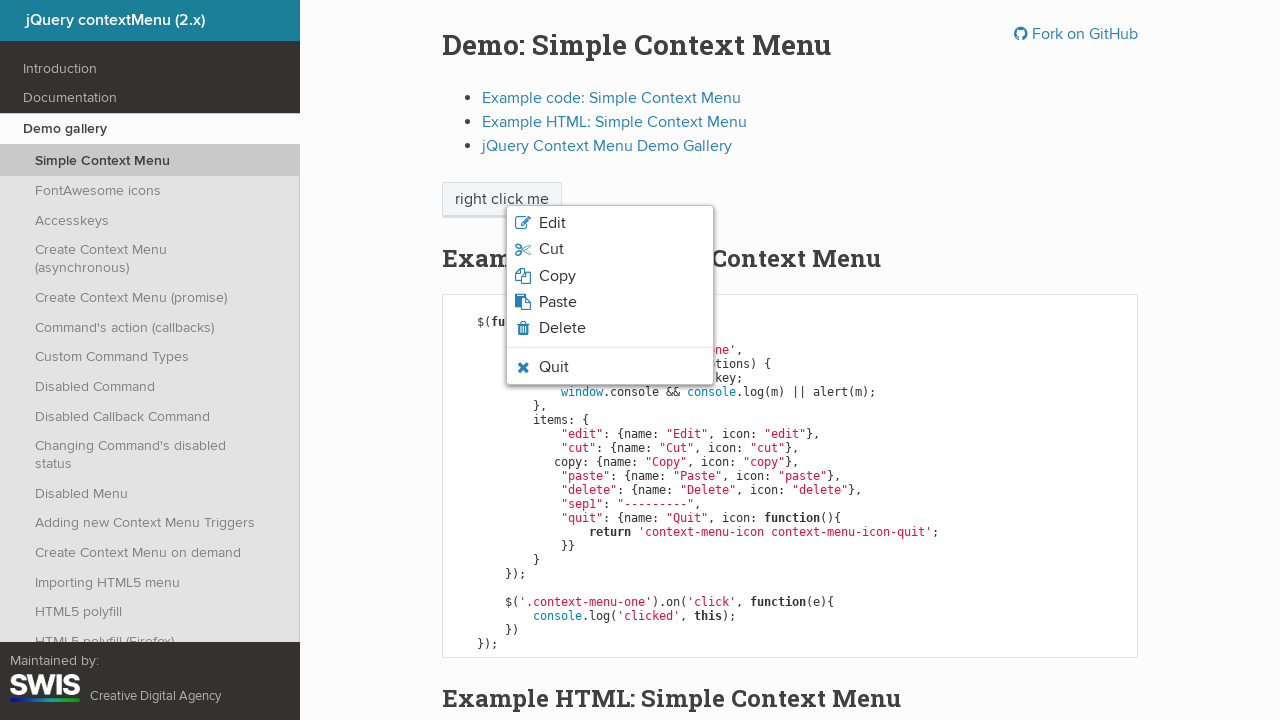

Located the Copy option in the context menu
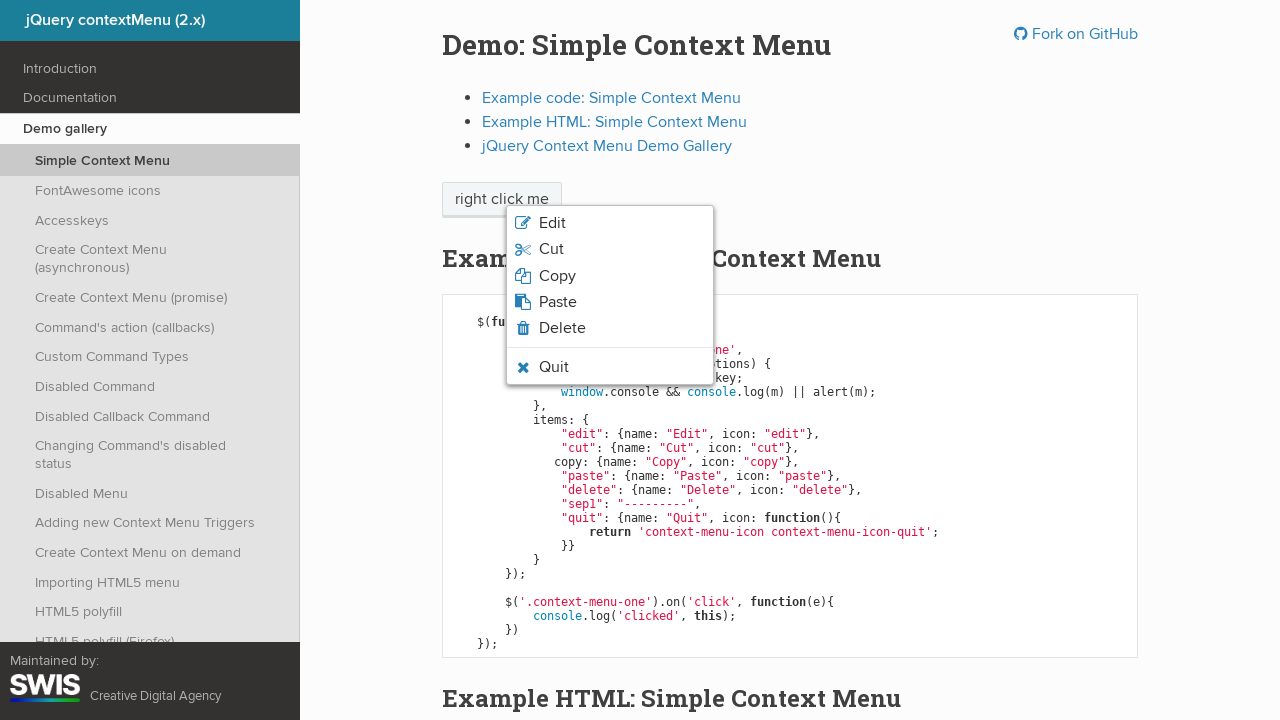

Clicked the Copy option in the context menu at (610, 276) on .context-menu-icon-copy
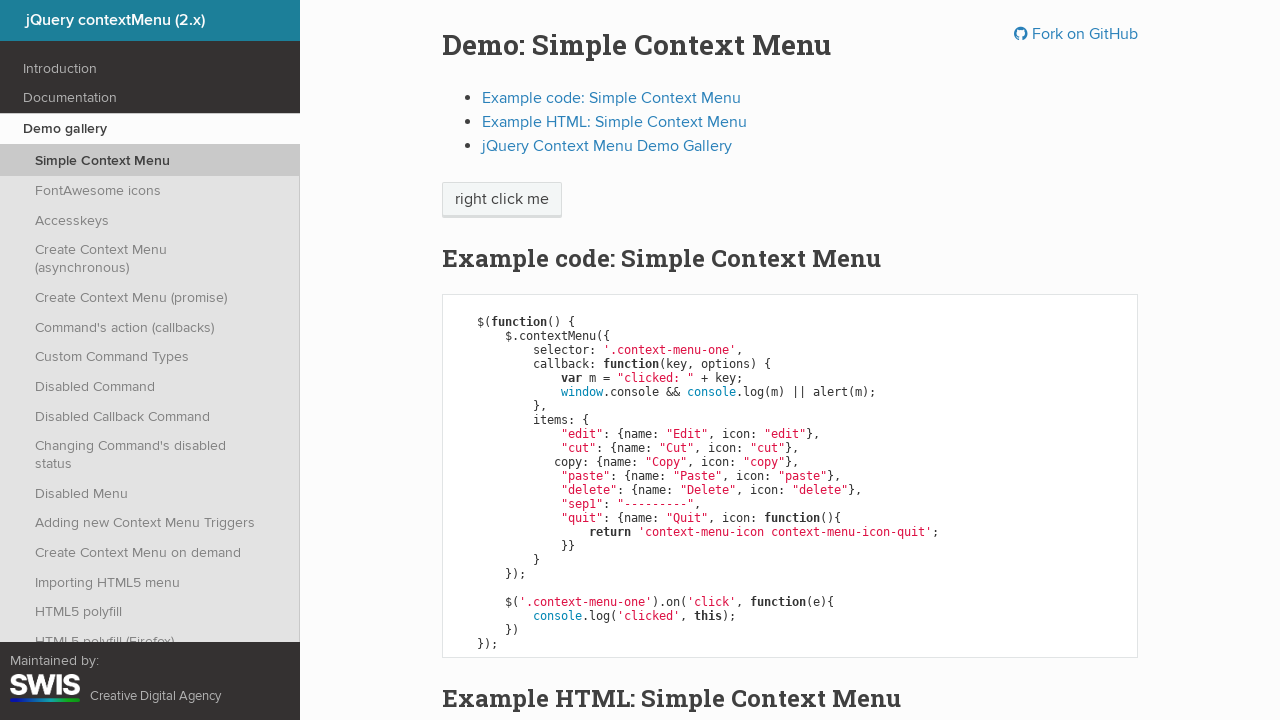

Set up alert dialog handler to accept any dialogs
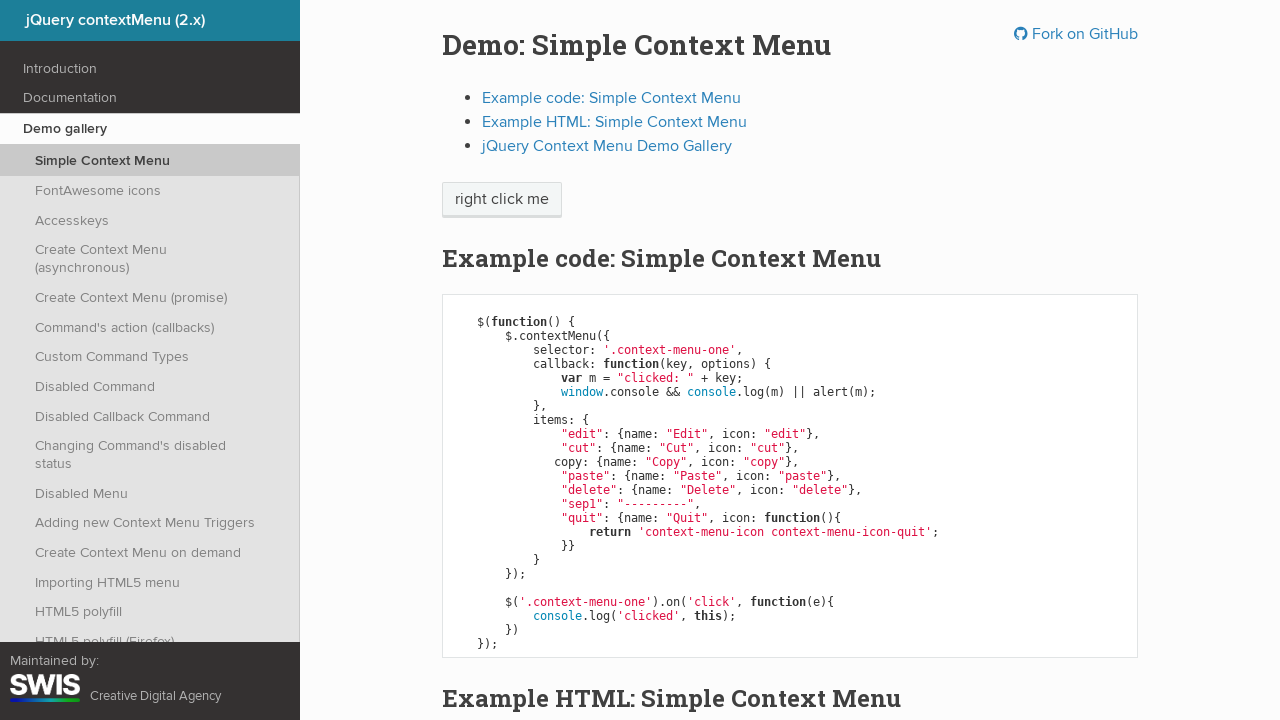

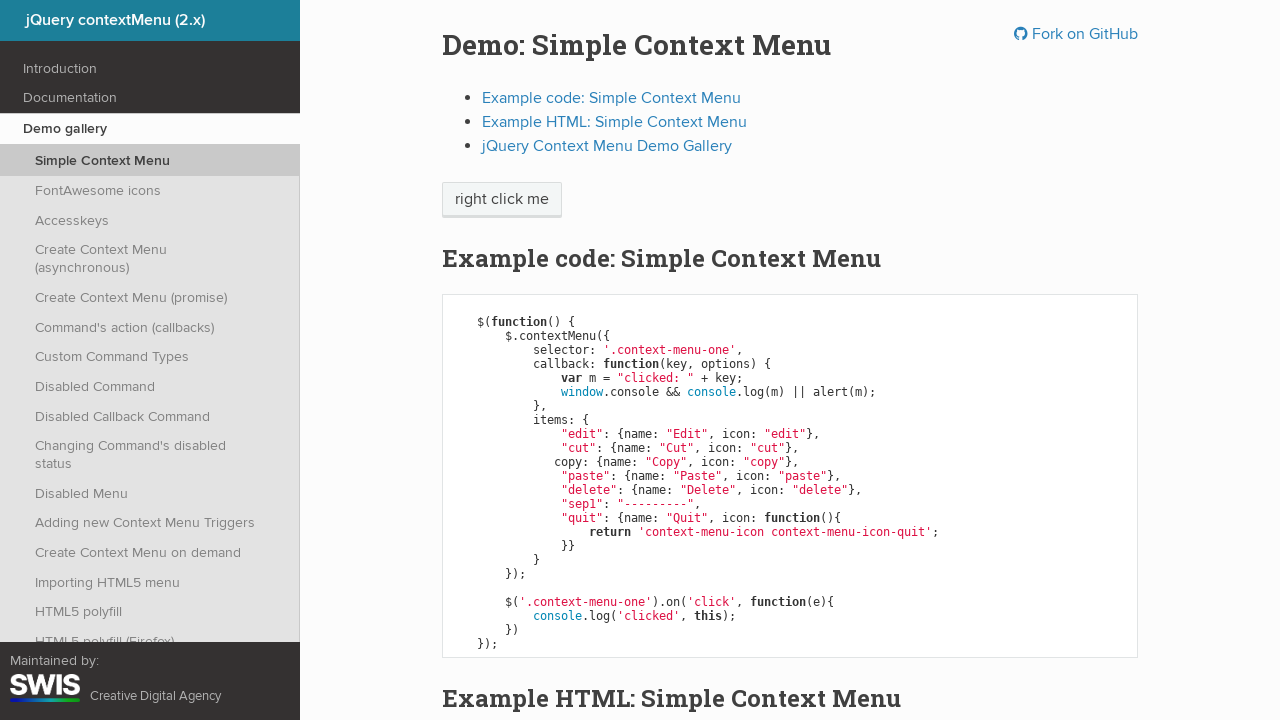